Performs click-and-hold on source element, moves to target, then releases the mouse button

Starting URL: https://crossbrowsertesting.github.io/drag-and-drop

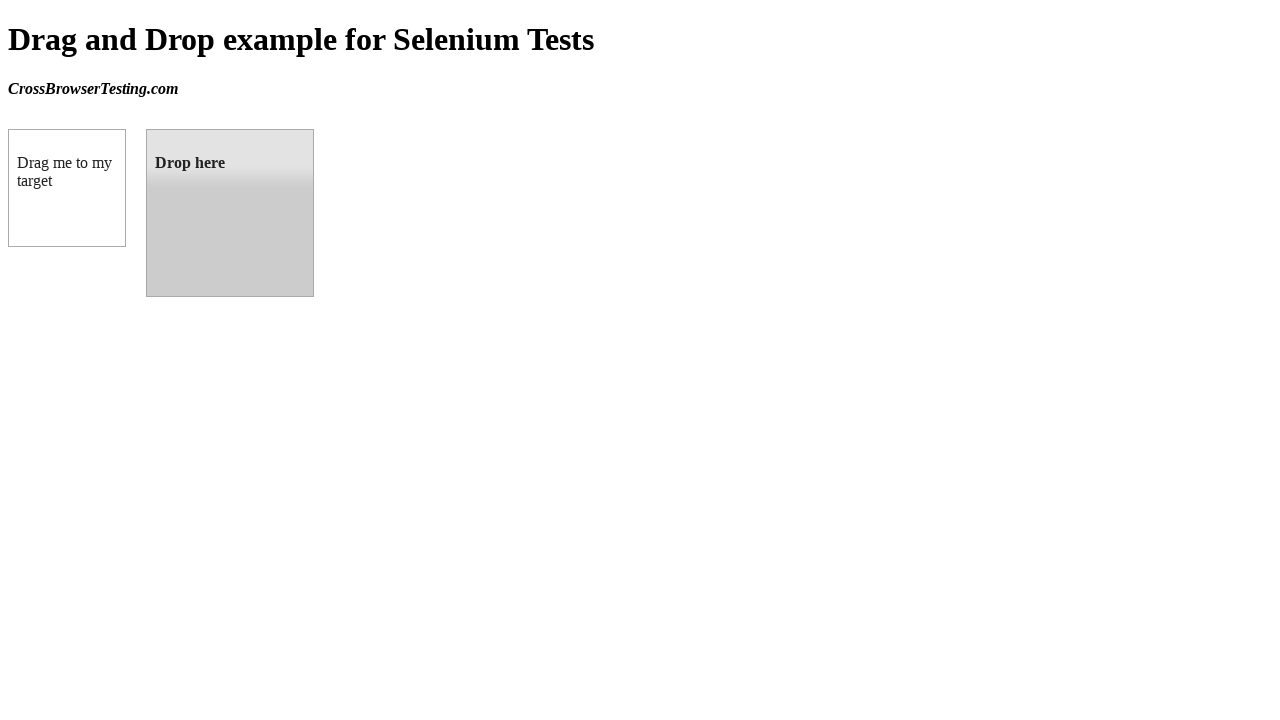

Located source element (draggable box)
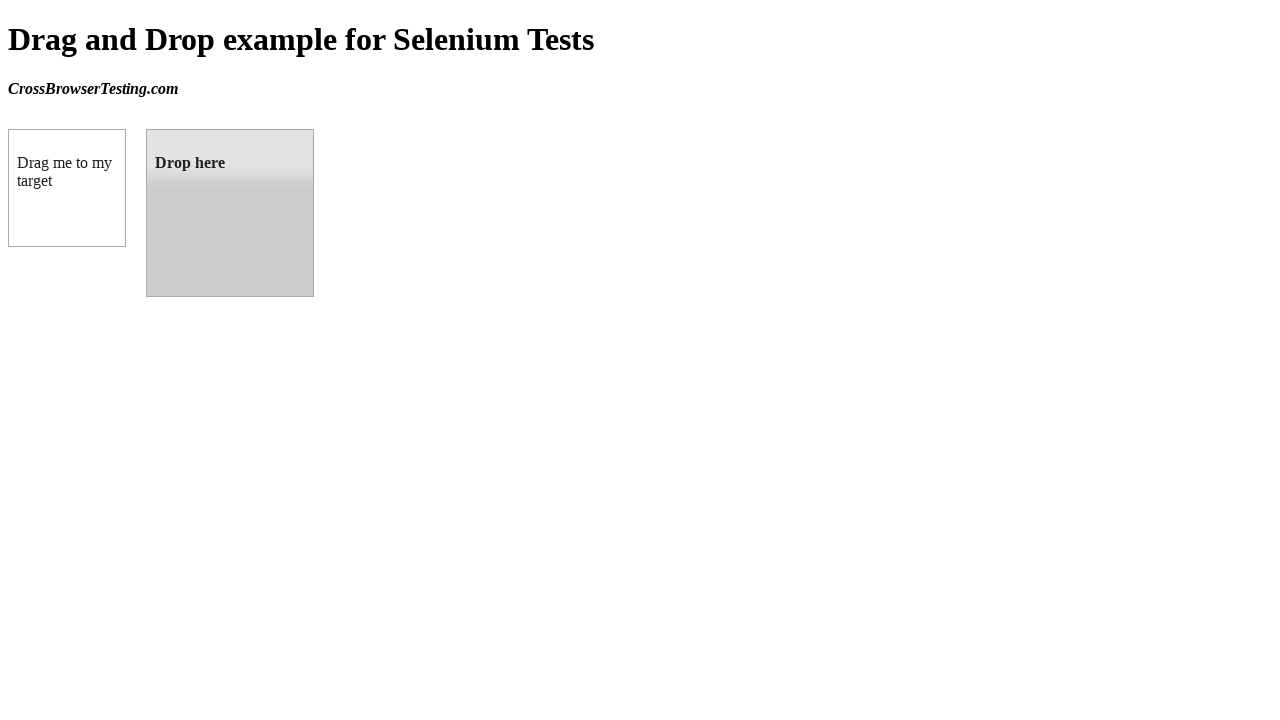

Located target element (droppable box)
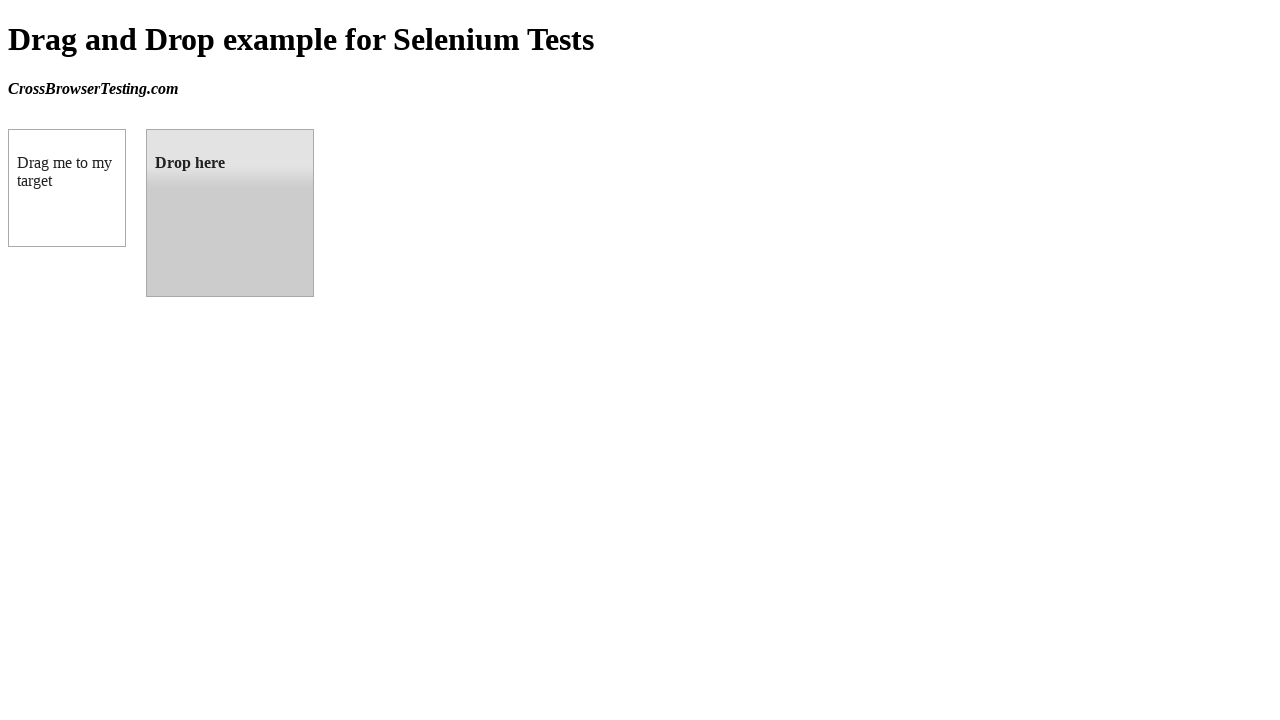

Calculated source element center coordinates
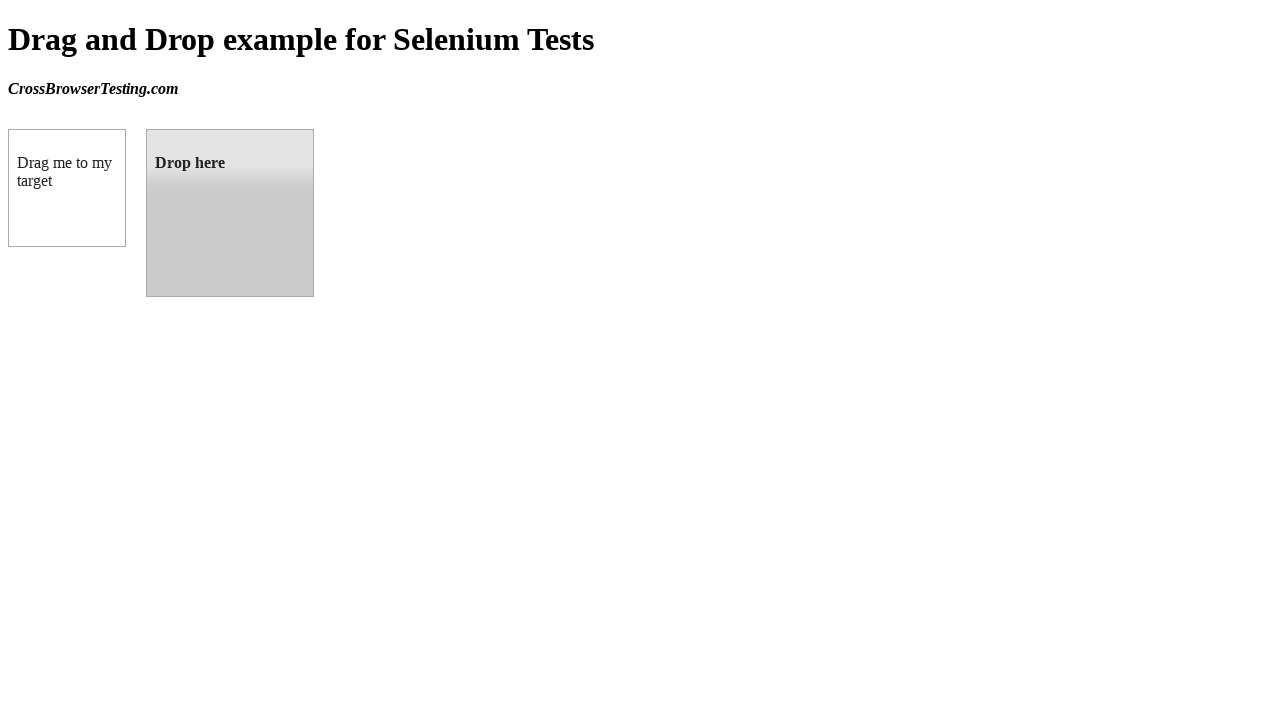

Calculated target element center coordinates
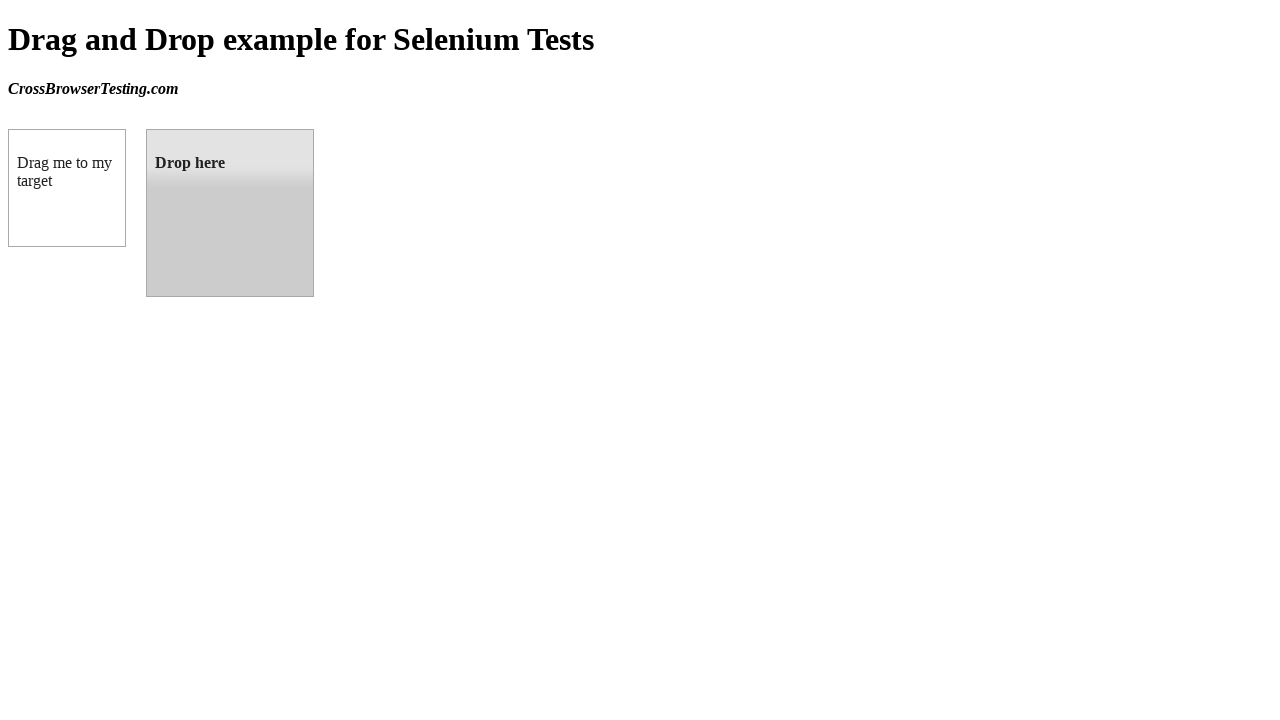

Moved mouse to source element center at (67, 188)
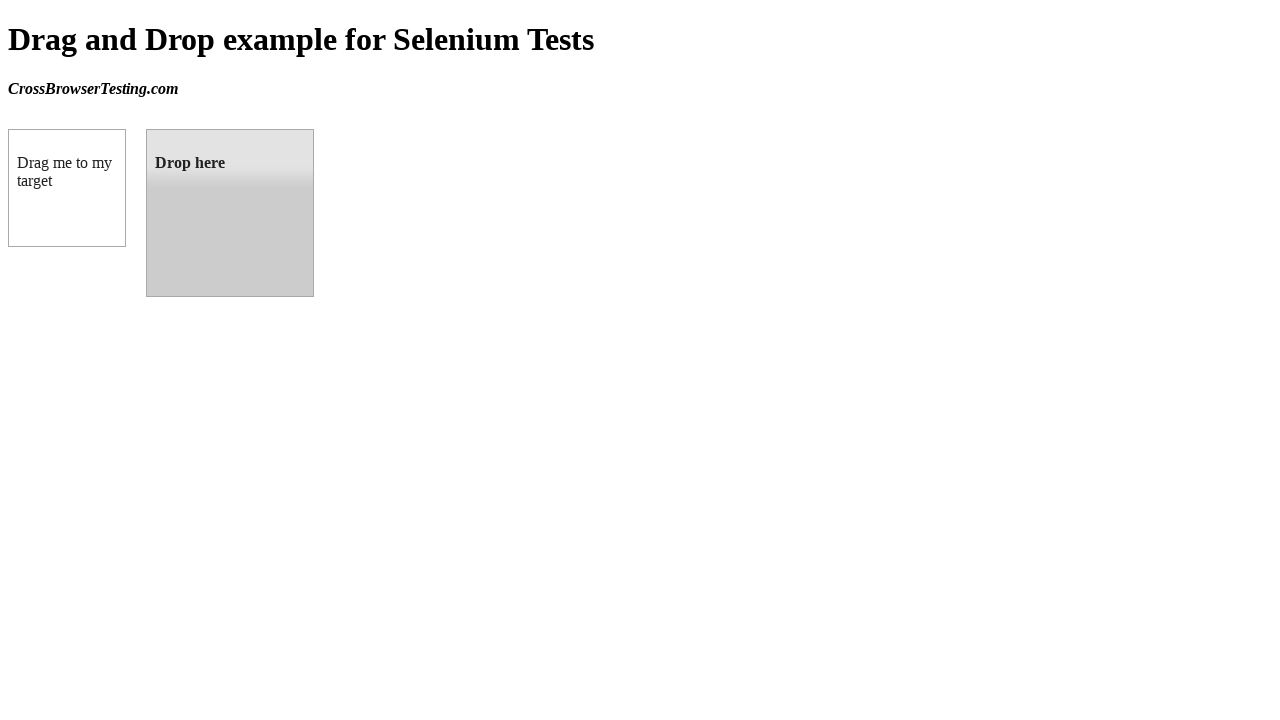

Pressed and held mouse button on source element at (67, 188)
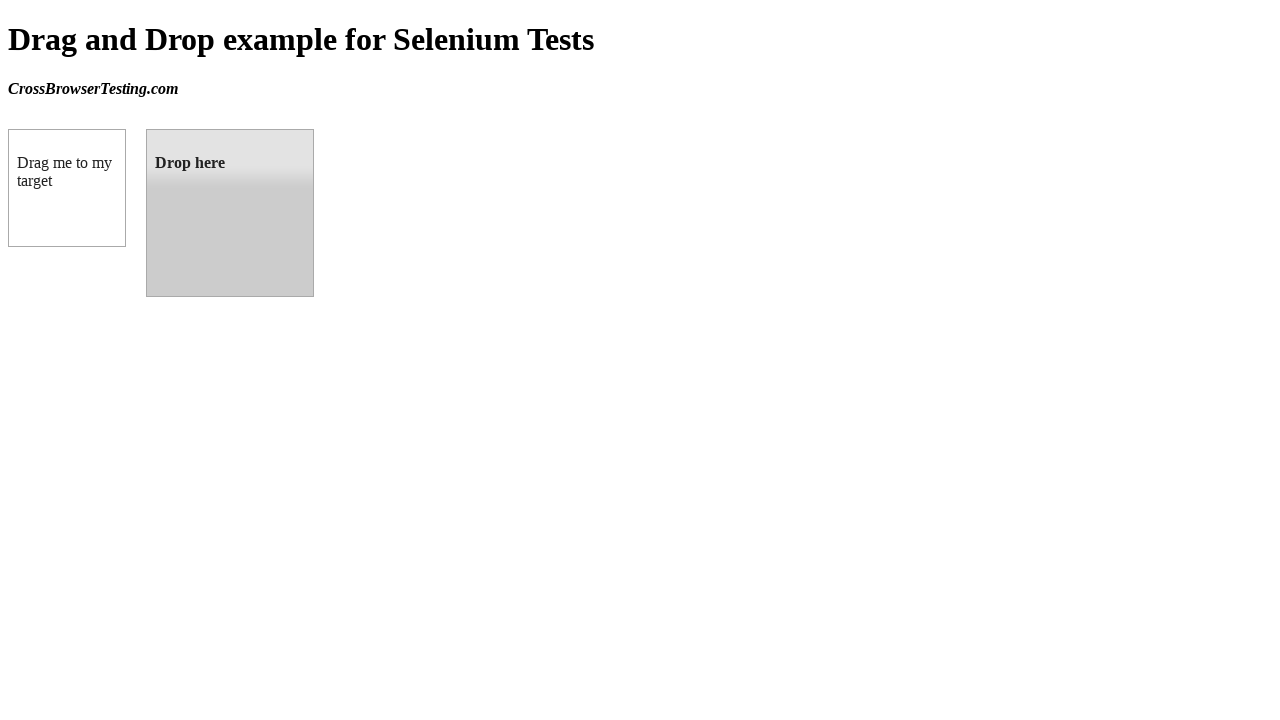

Dragged mouse to target element center at (230, 213)
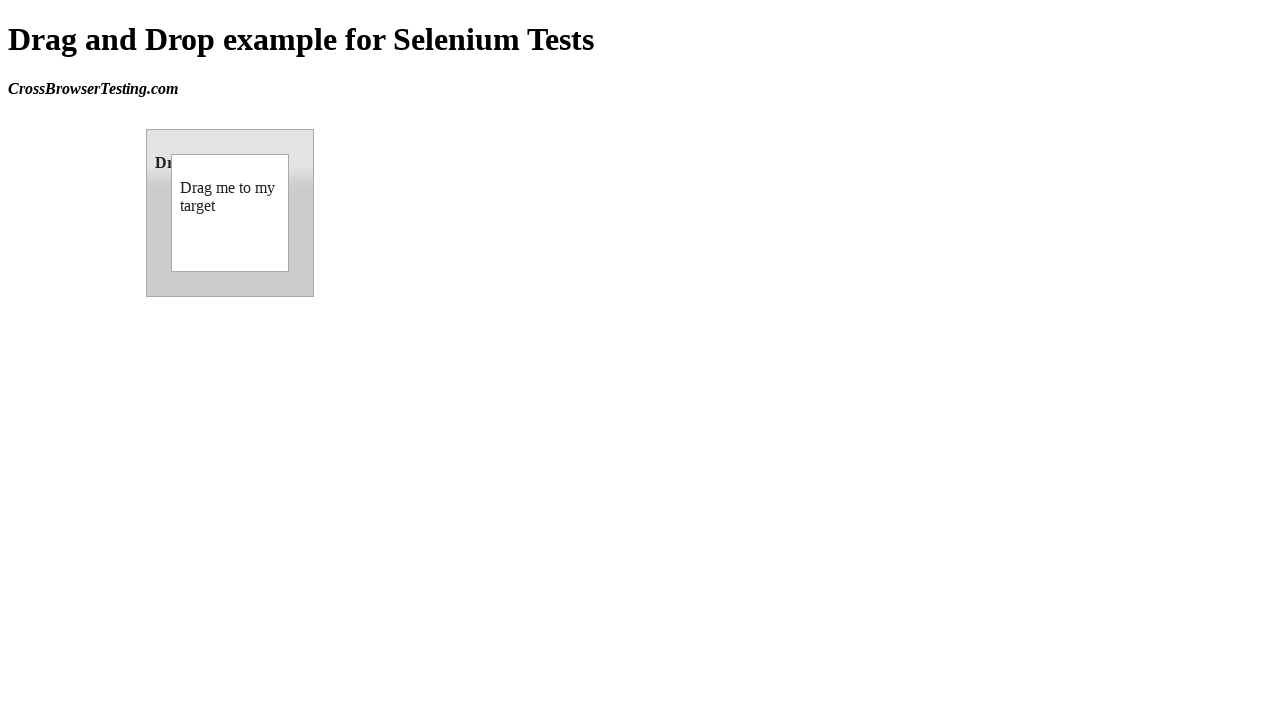

Released mouse button to drop element on target at (230, 213)
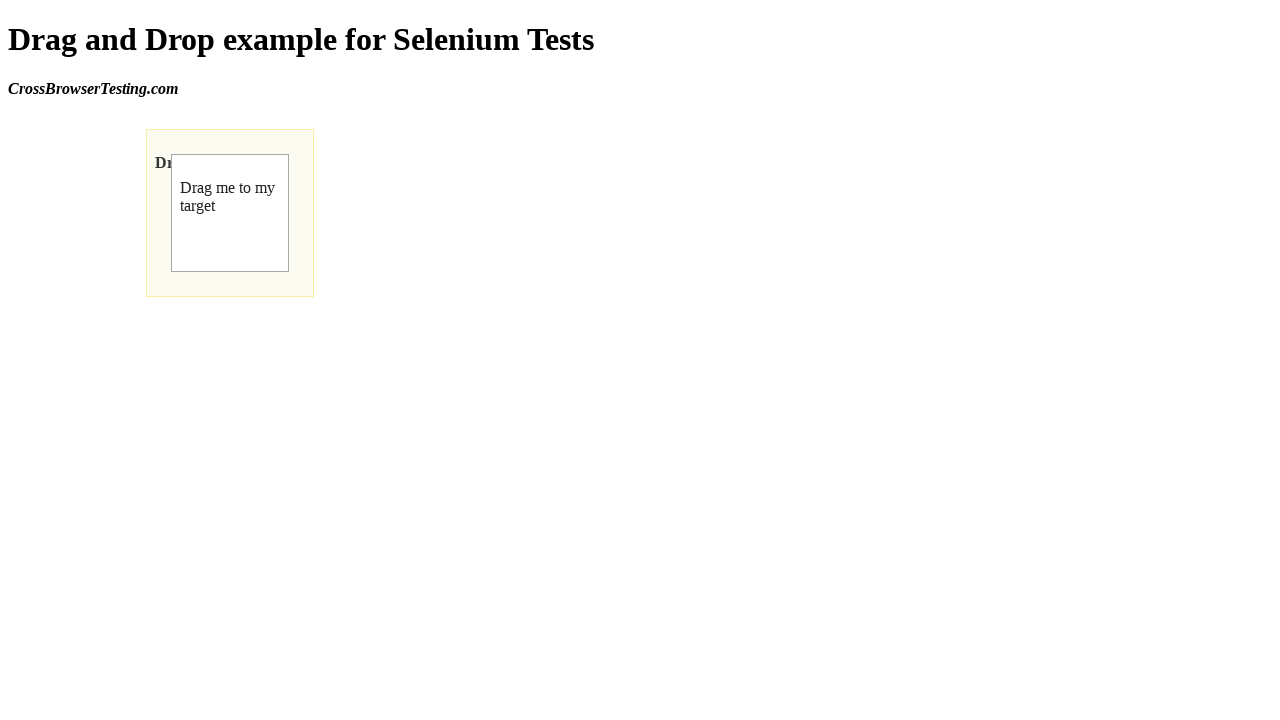

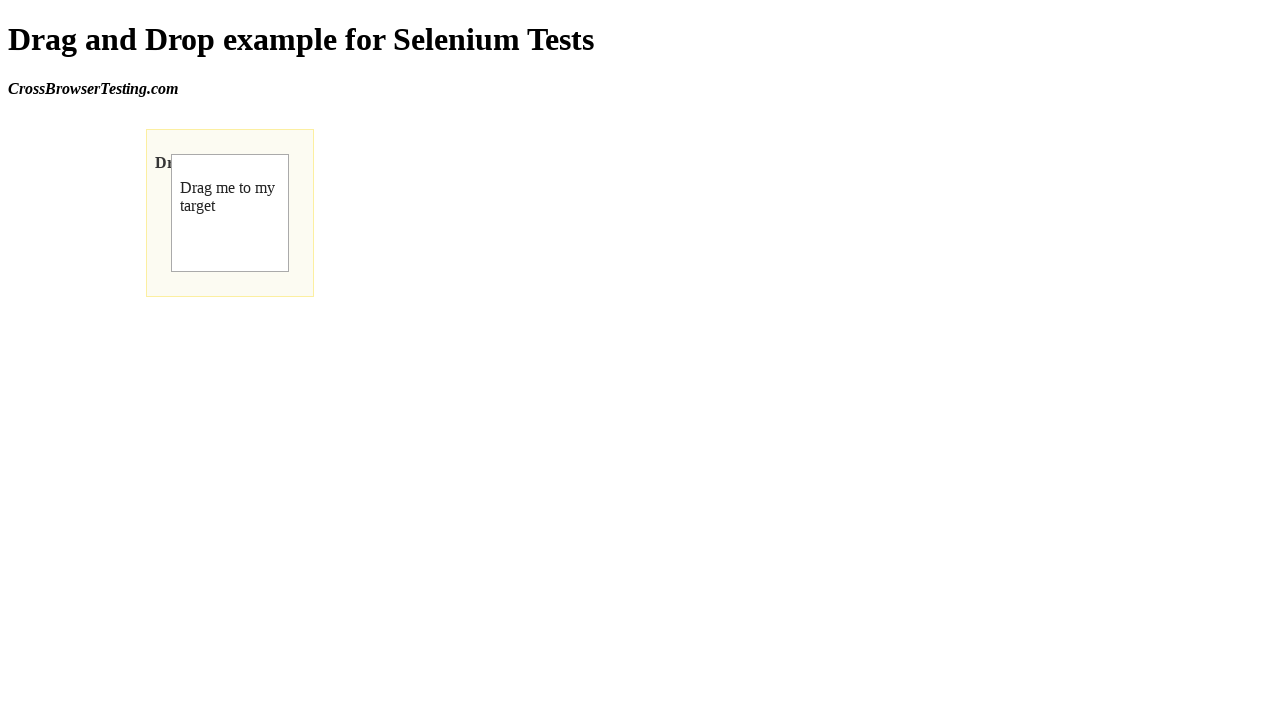